Tests JavaScript alert handling by triggering different types of alerts (simple, timer, confirm, and prompt) and accepting/interacting with them on the demoqa alerts demo page.

Starting URL: https://demoqa.com/alerts

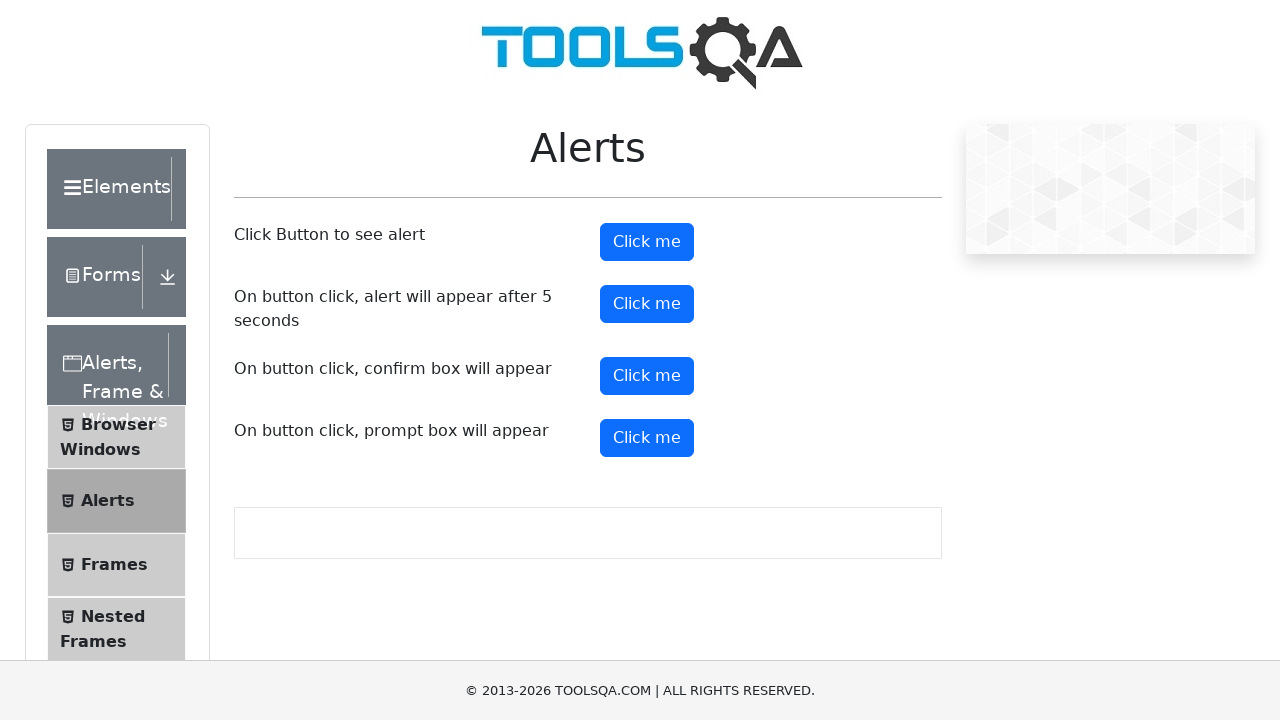

Clicked the simple alert button at (647, 242) on button#alertButton
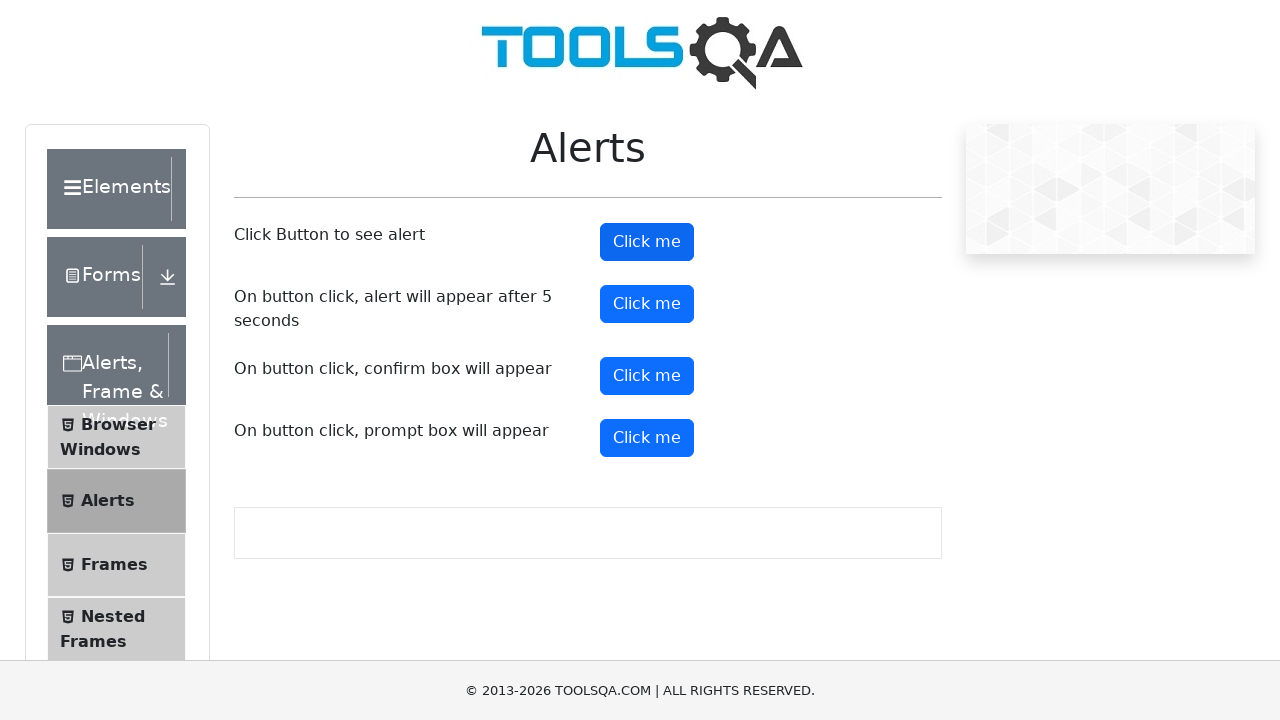

Set up dialog handler to accept alerts
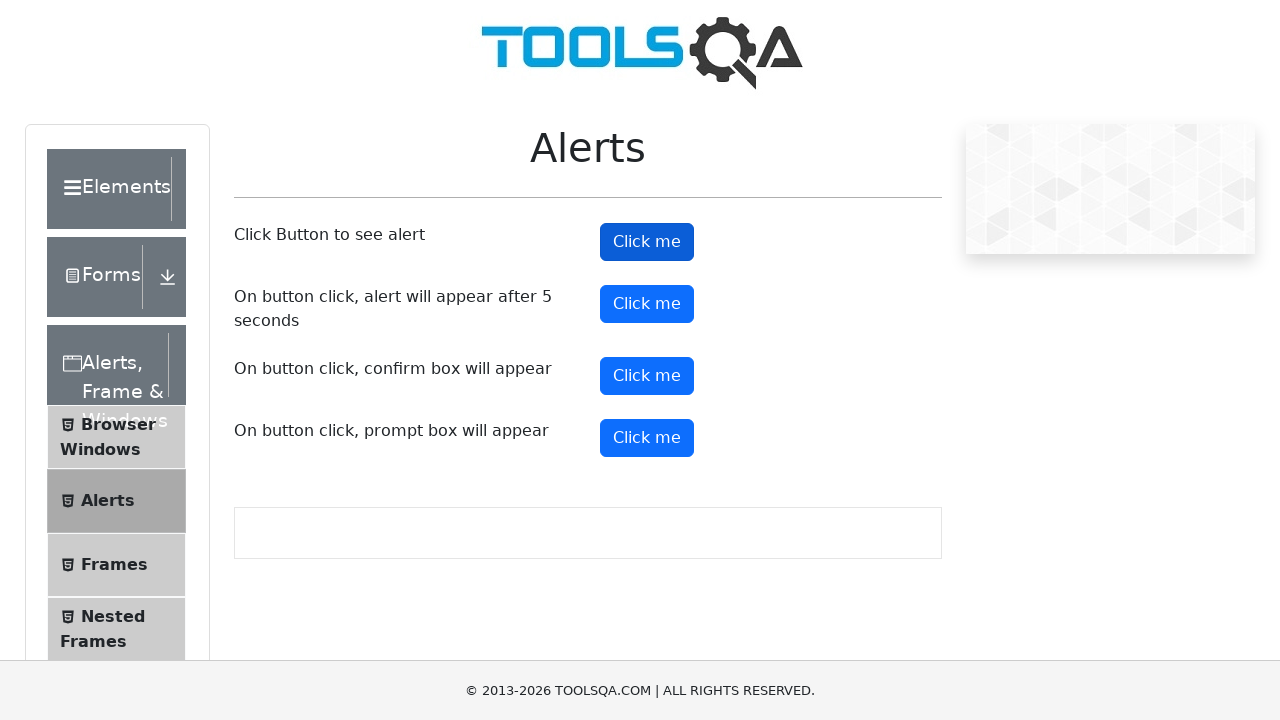

Waited 1 second for simple alert to be handled
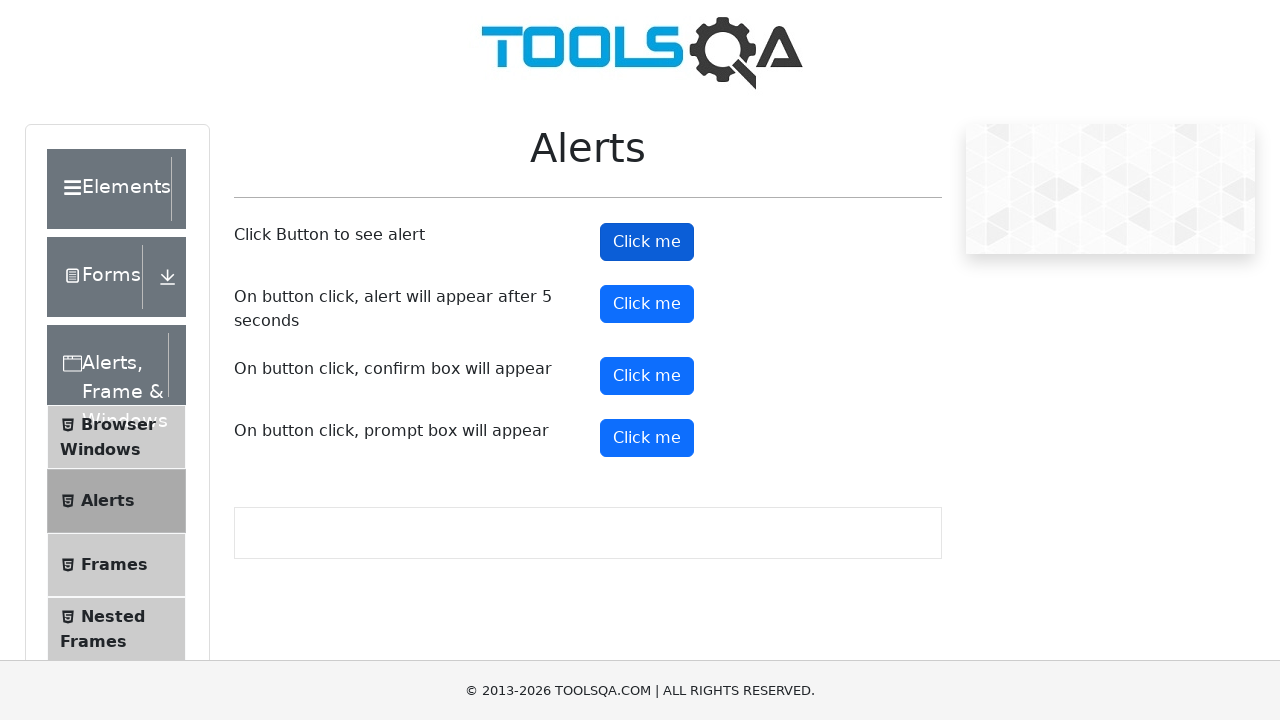

Clicked the timer alert button at (647, 304) on button#timerAlertButton
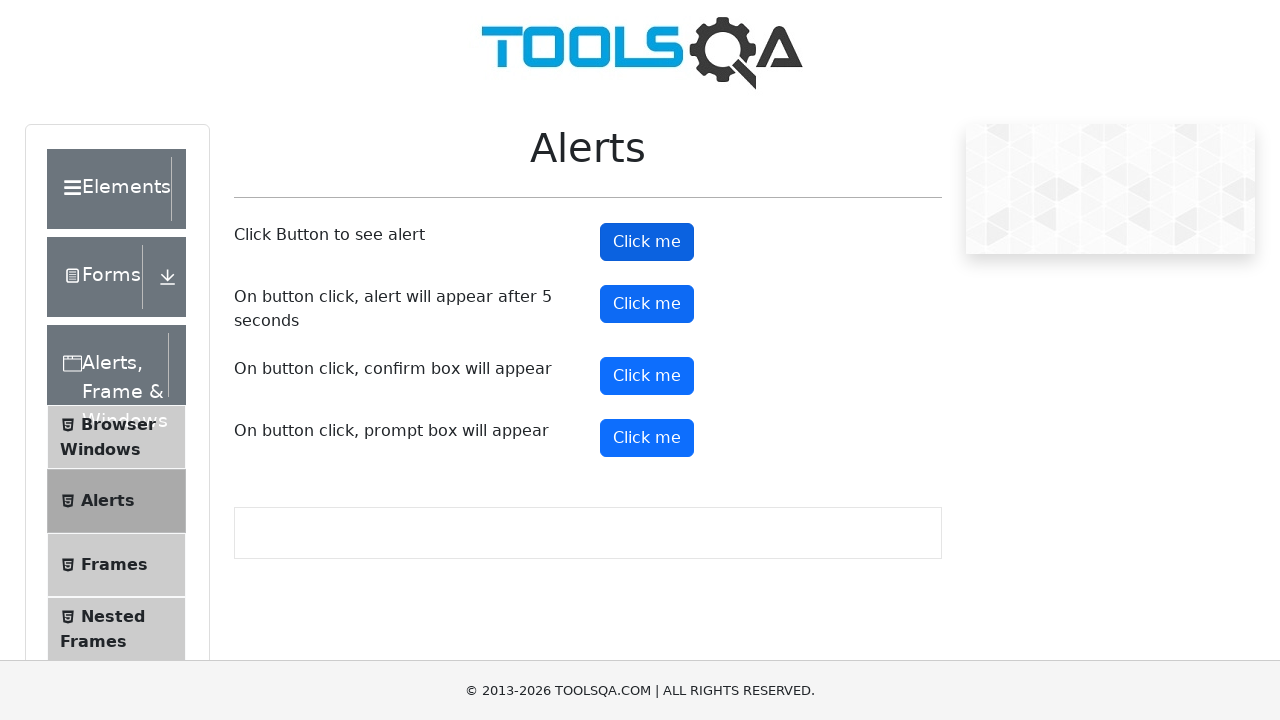

Waited 5 seconds for timer alert to appear and be accepted
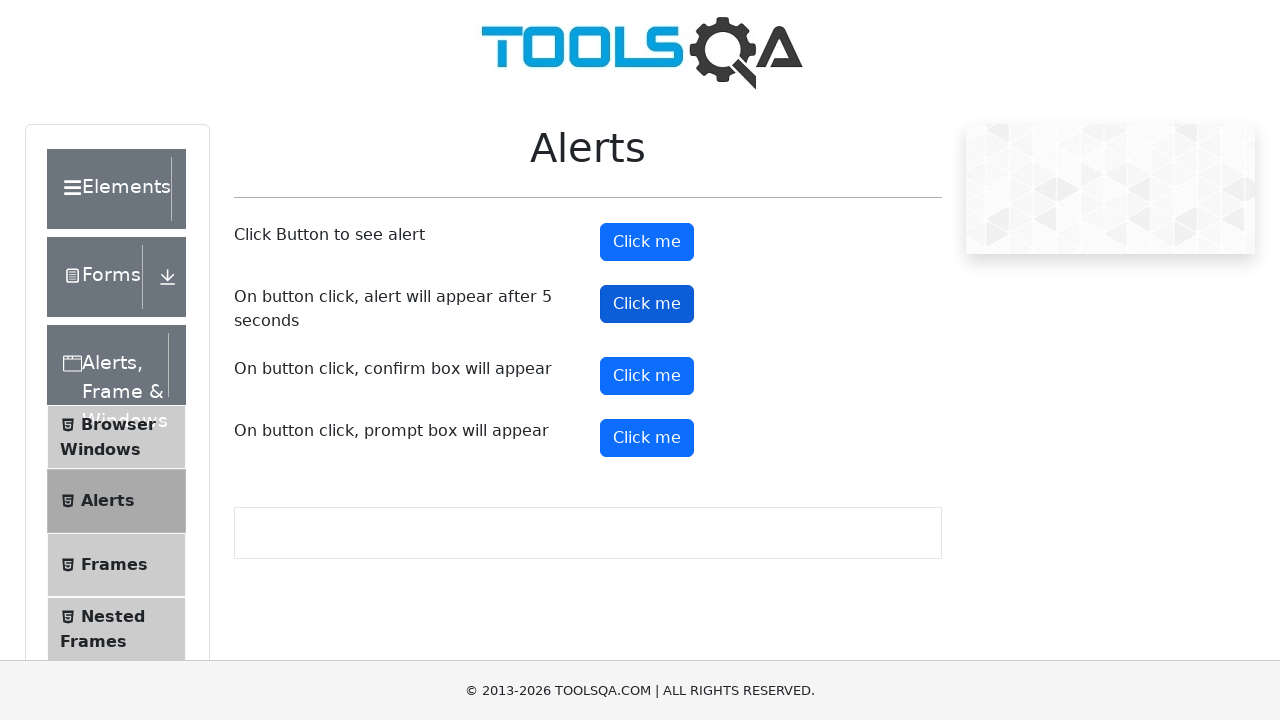

Clicked the confirm button at (647, 376) on button#confirmButton
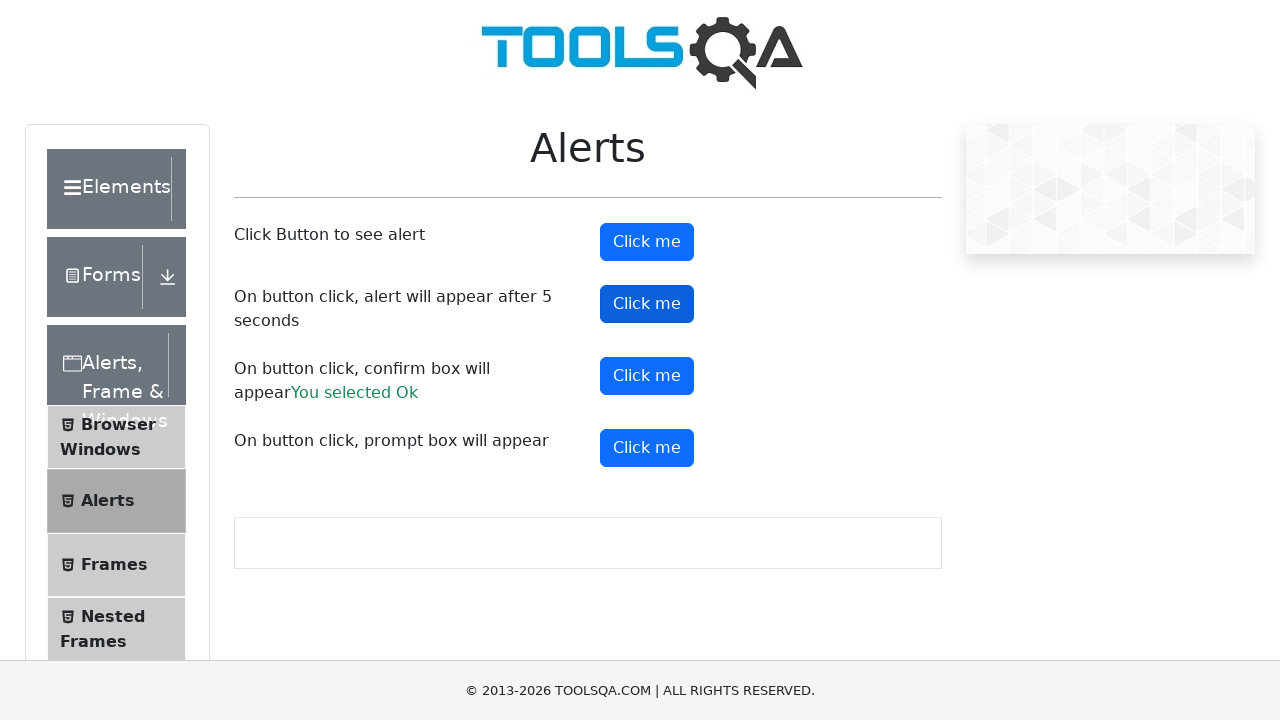

Waited 1 second for confirm dialog to be processed
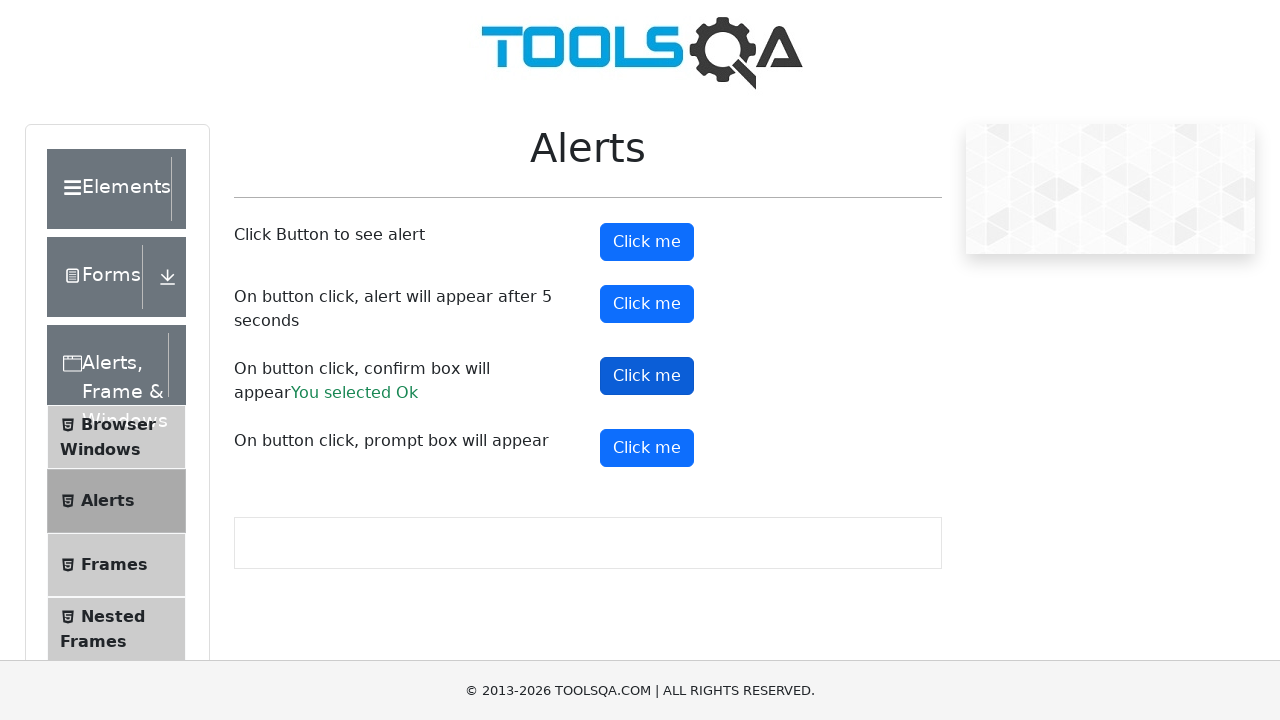

Clicked the fourth primary button to trigger prompt alert at (647, 448) on (//button[@class='btn btn-primary'])[4]
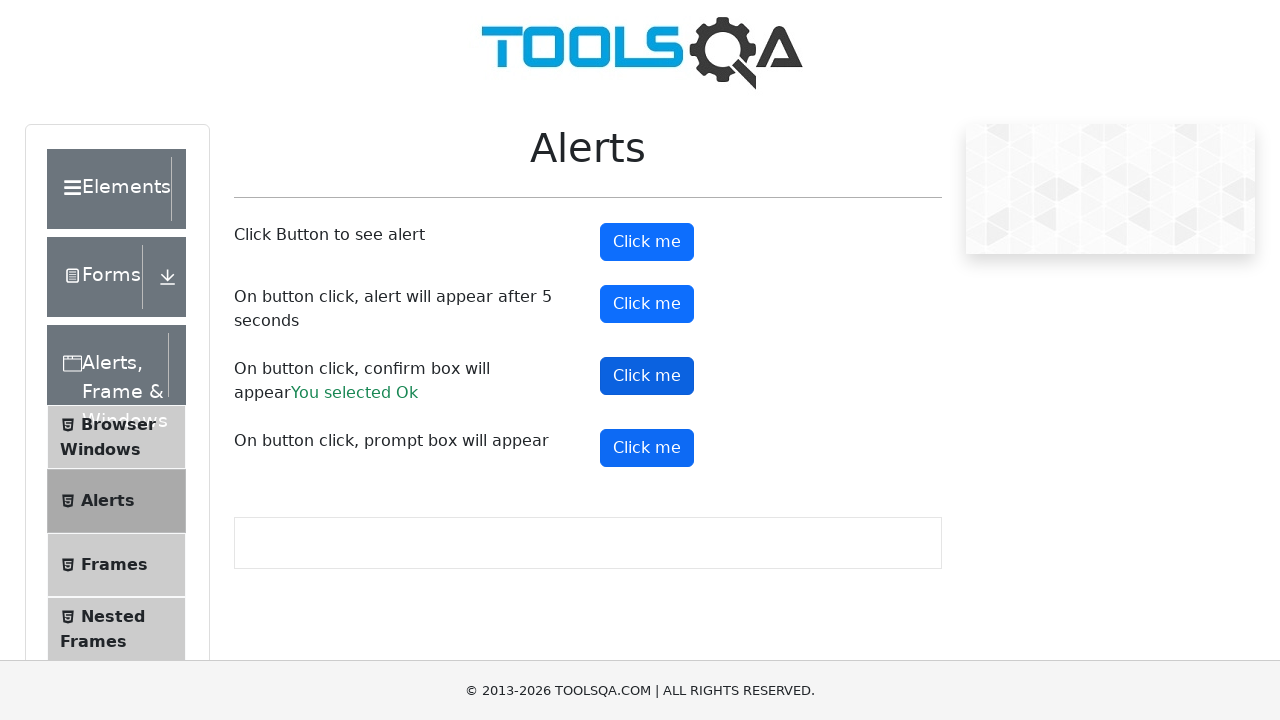

Set up dialog handler to accept prompt with 'Madhu' text
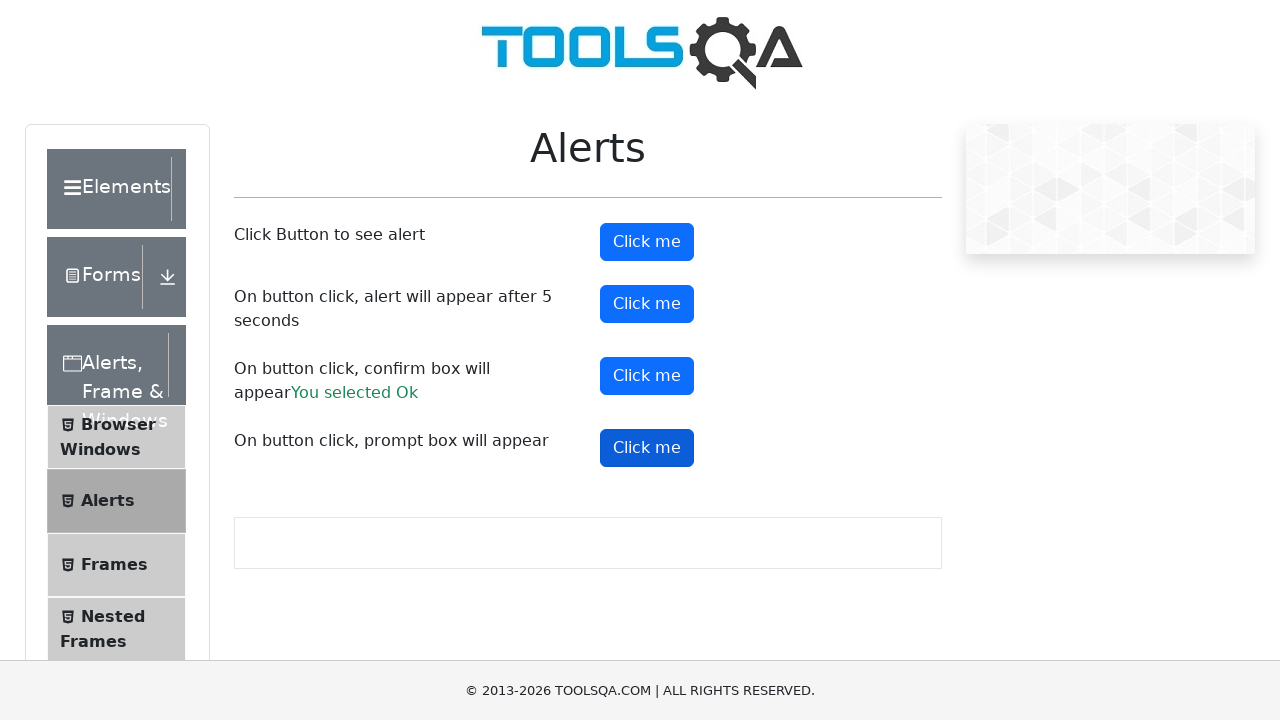

Waited 2 seconds for prompt alert to be handled
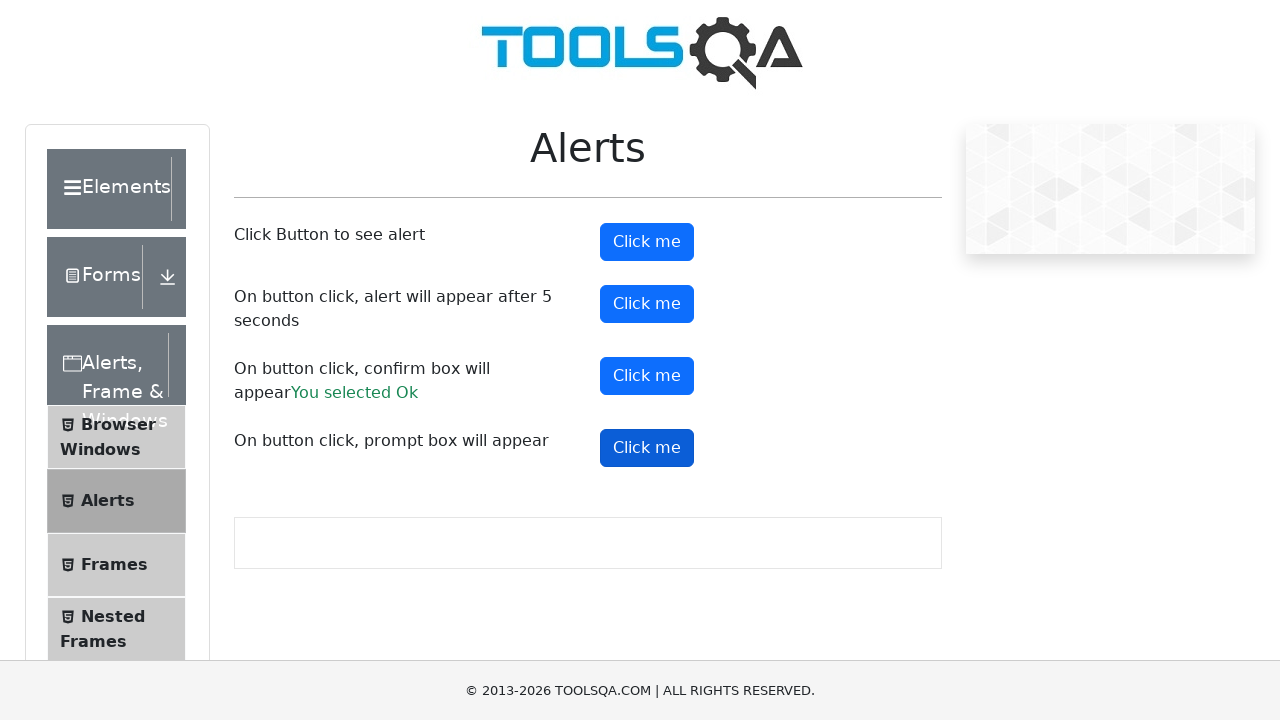

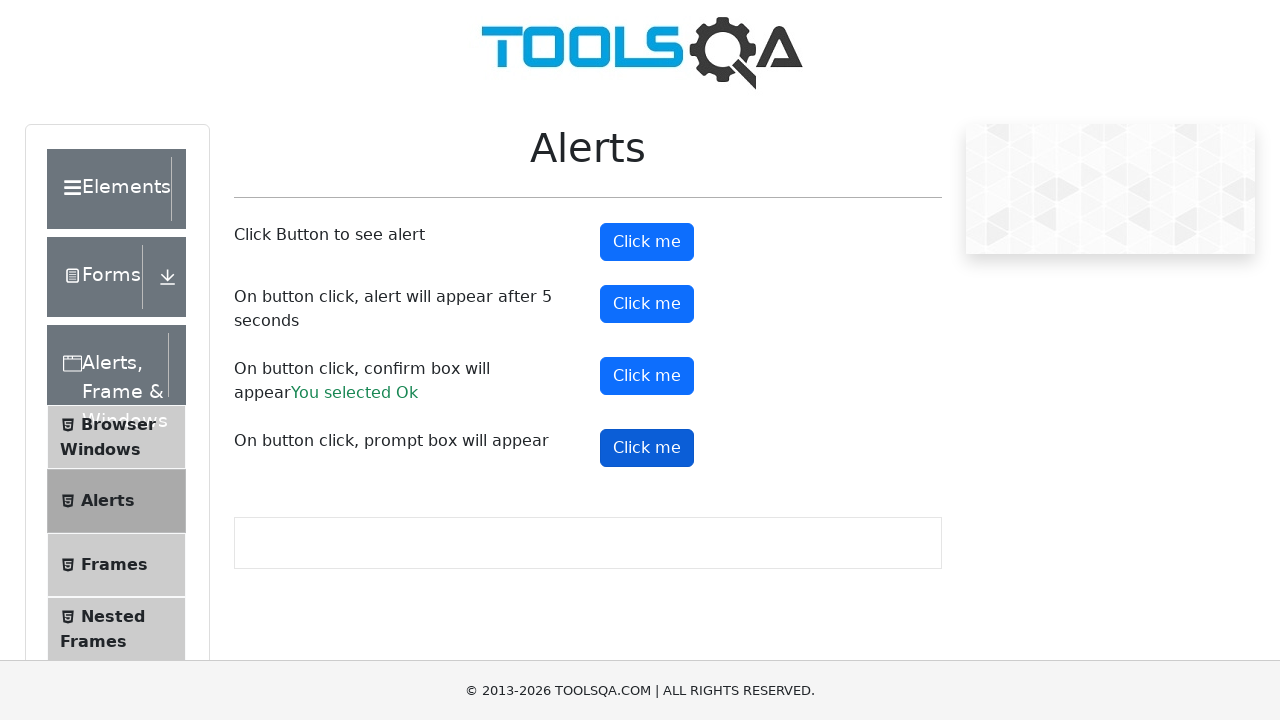